Tests sorting the Due column in ascending order by clicking the column header and verifying the values are sorted from low to high

Starting URL: http://the-internet.herokuapp.com/tables

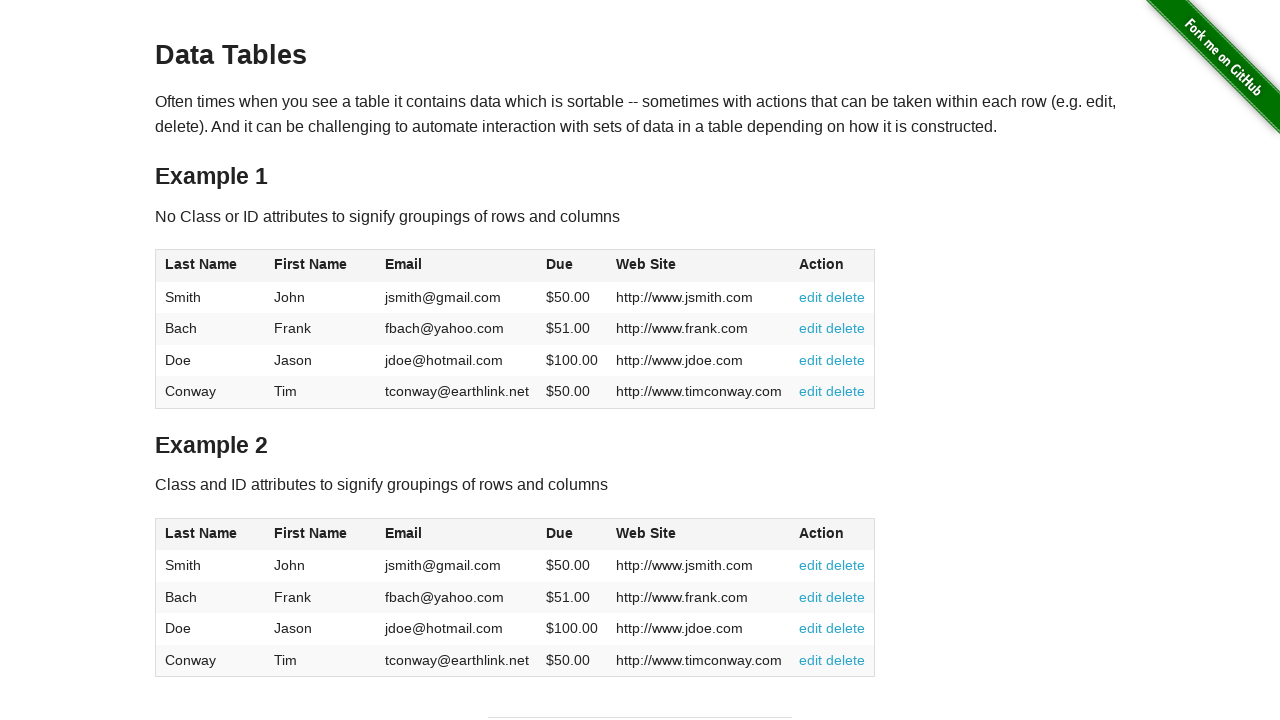

Clicked Due column header to sort ascending at (572, 266) on #table1 thead tr th:nth-child(4)
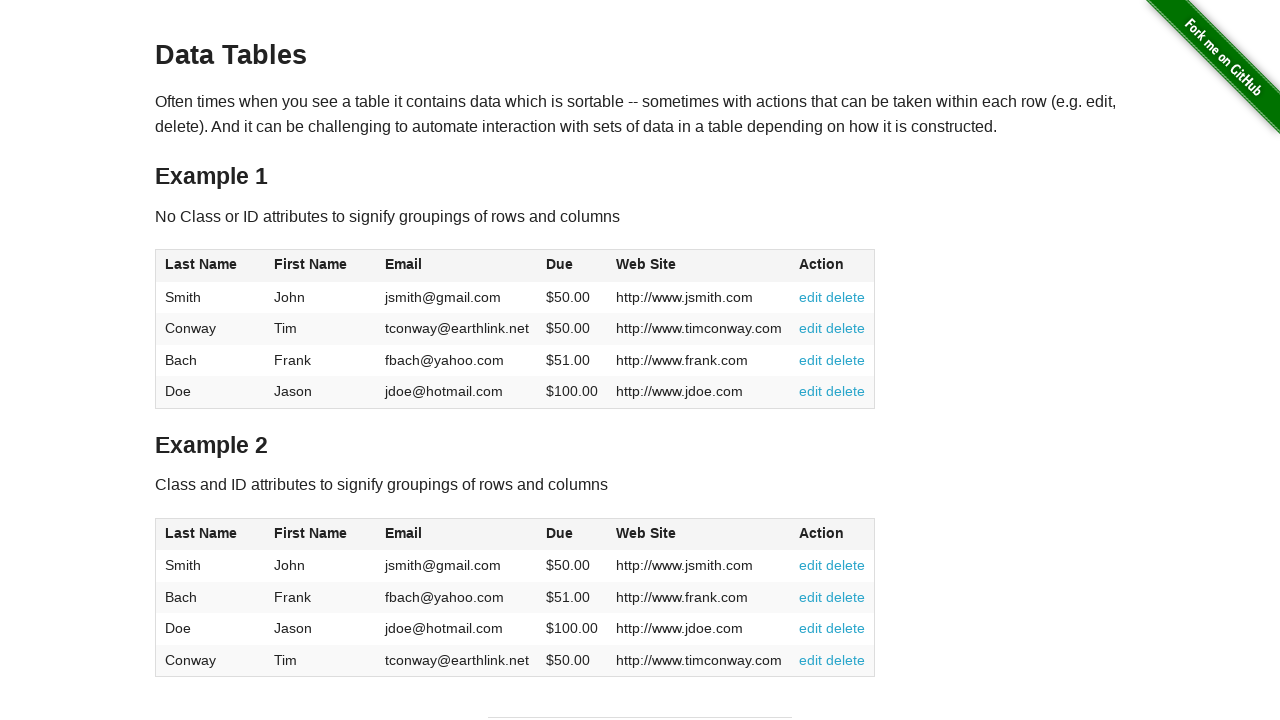

Due column cells loaded in table body
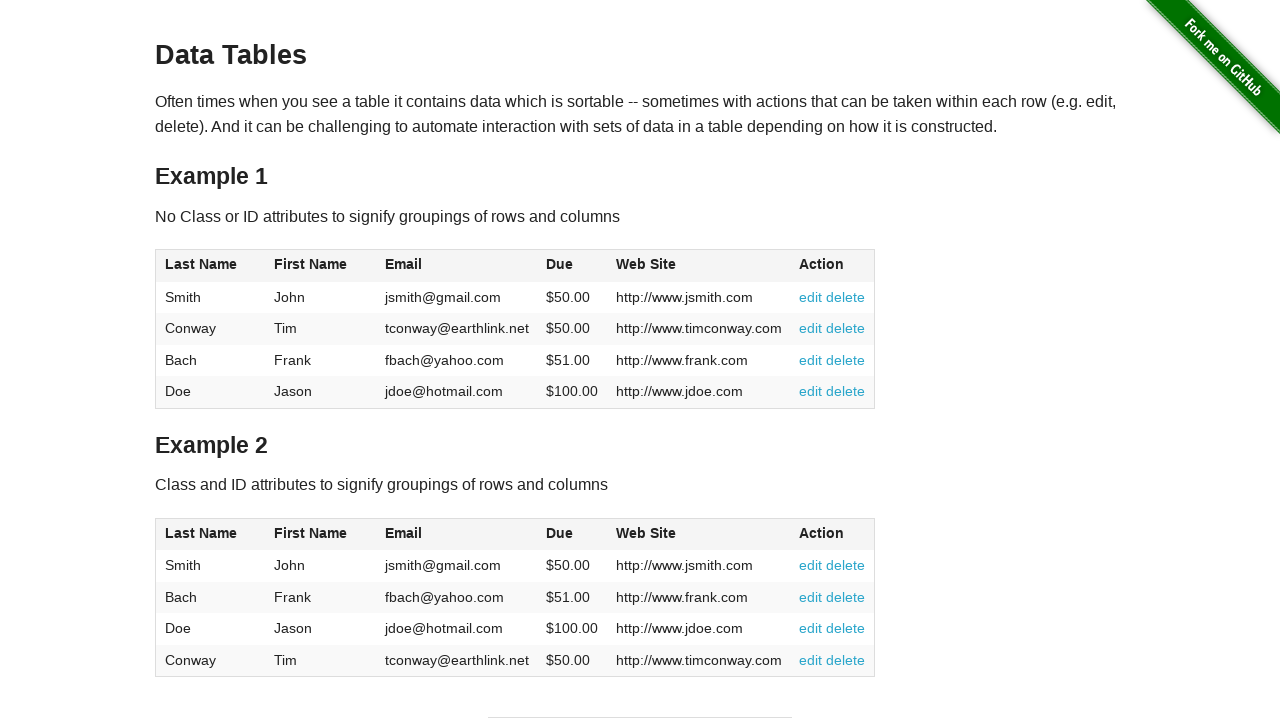

Retrieved all Due column cell elements
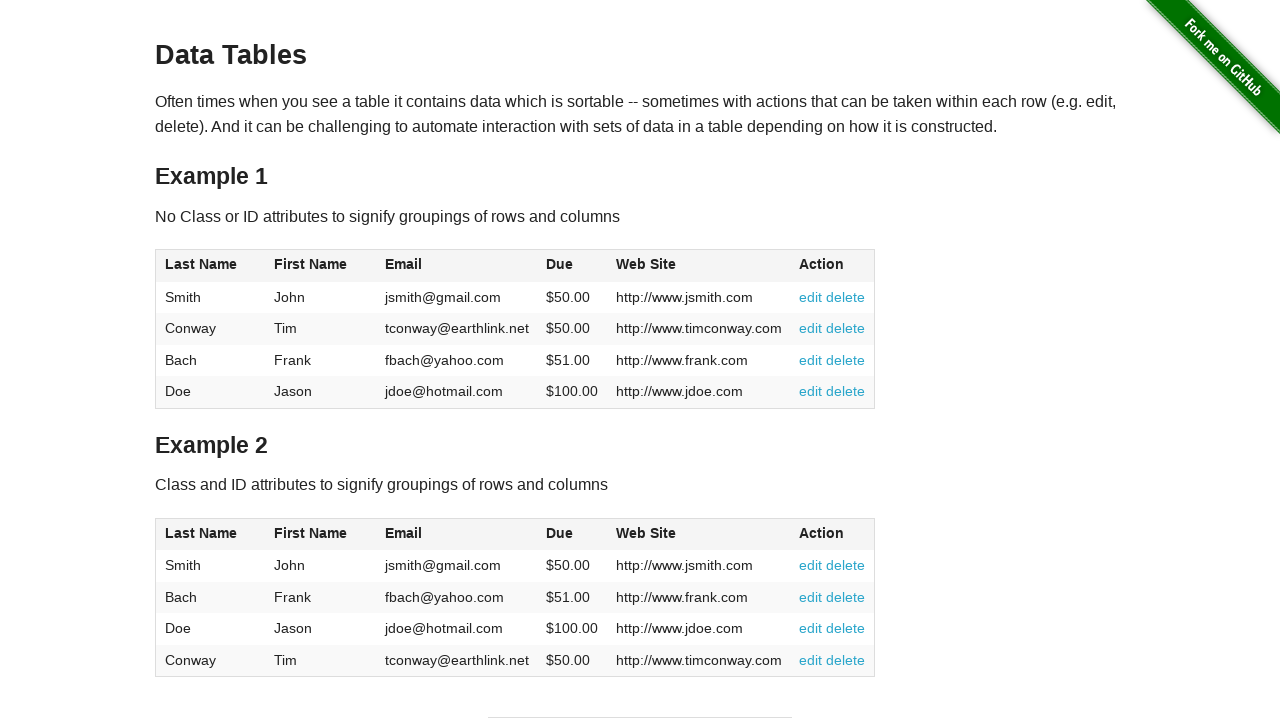

Extracted and converted Due values to floats
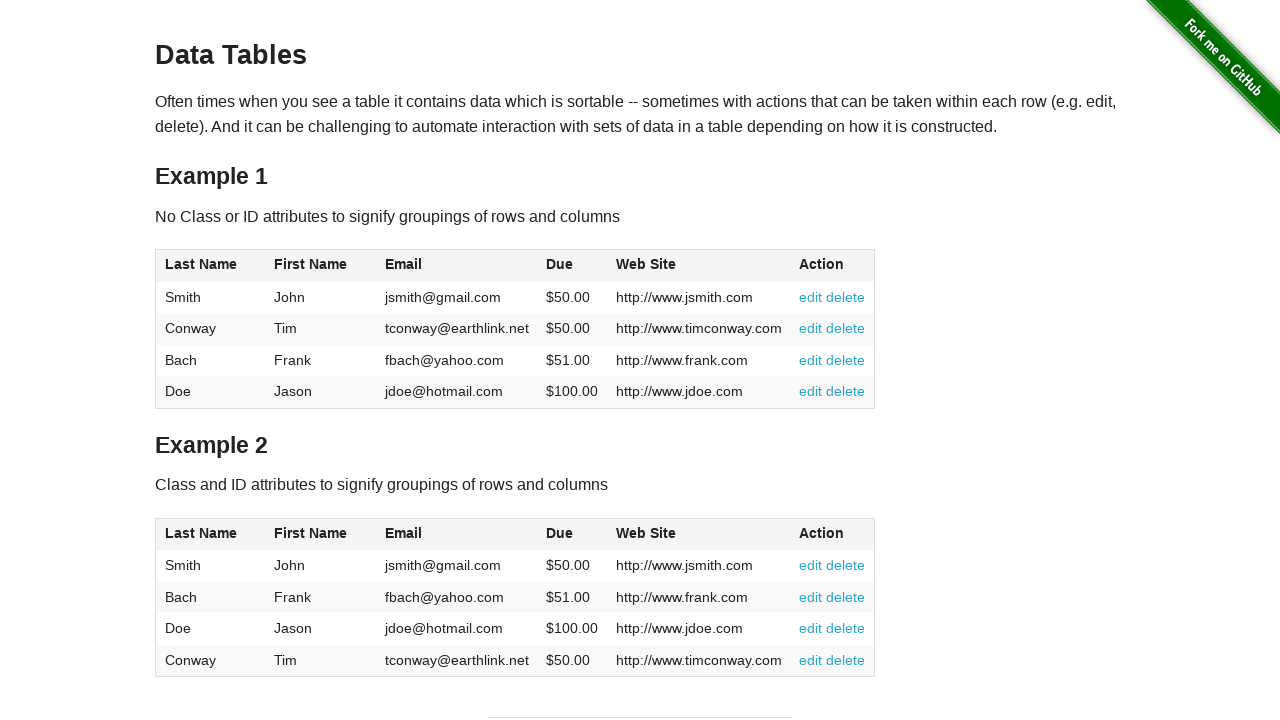

Verified Due column is sorted in ascending order
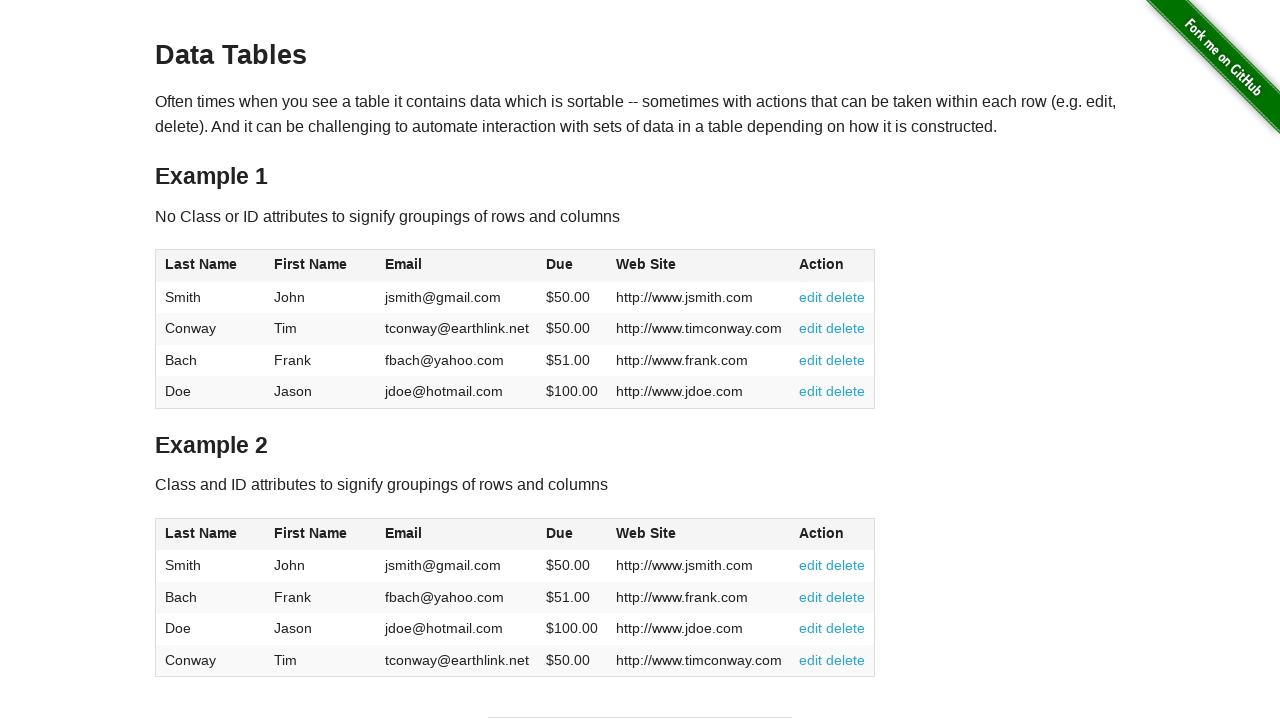

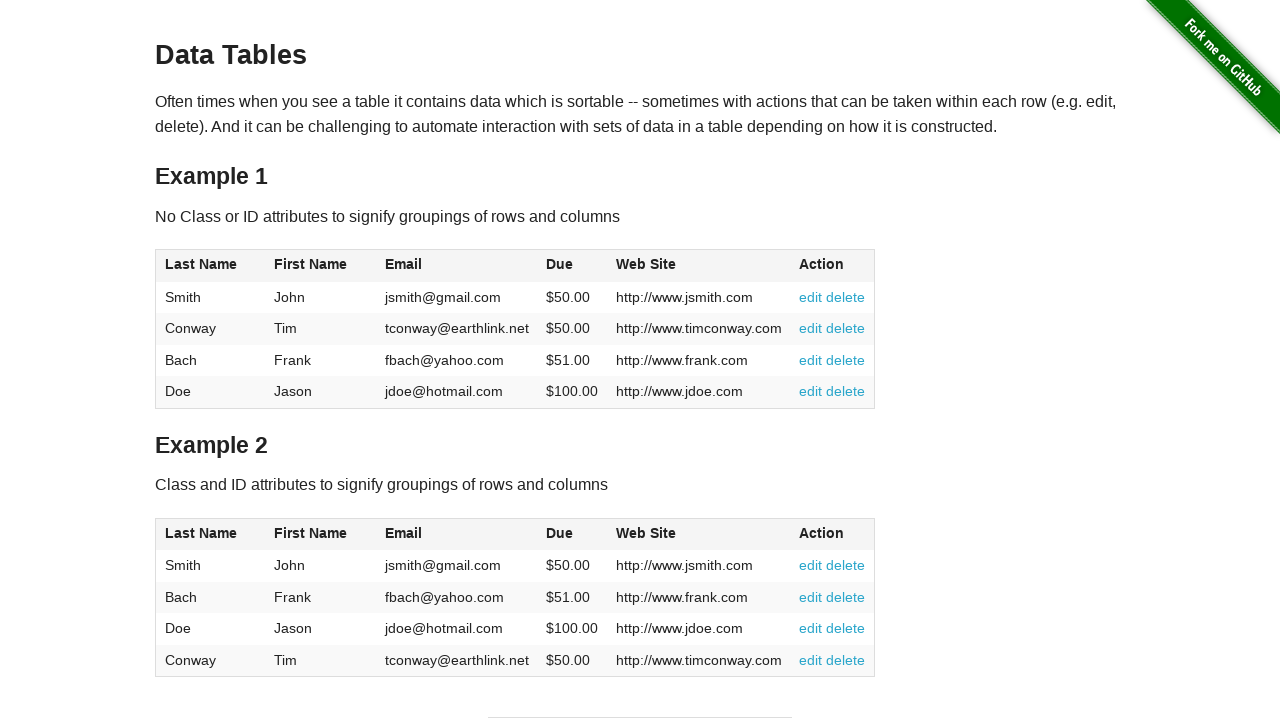